Tests SVG map interaction by navigating to an India map, finding the Tripura state element within the SVG, and clicking on it

Starting URL: https://www.amcharts.com/svg-maps/?map=india

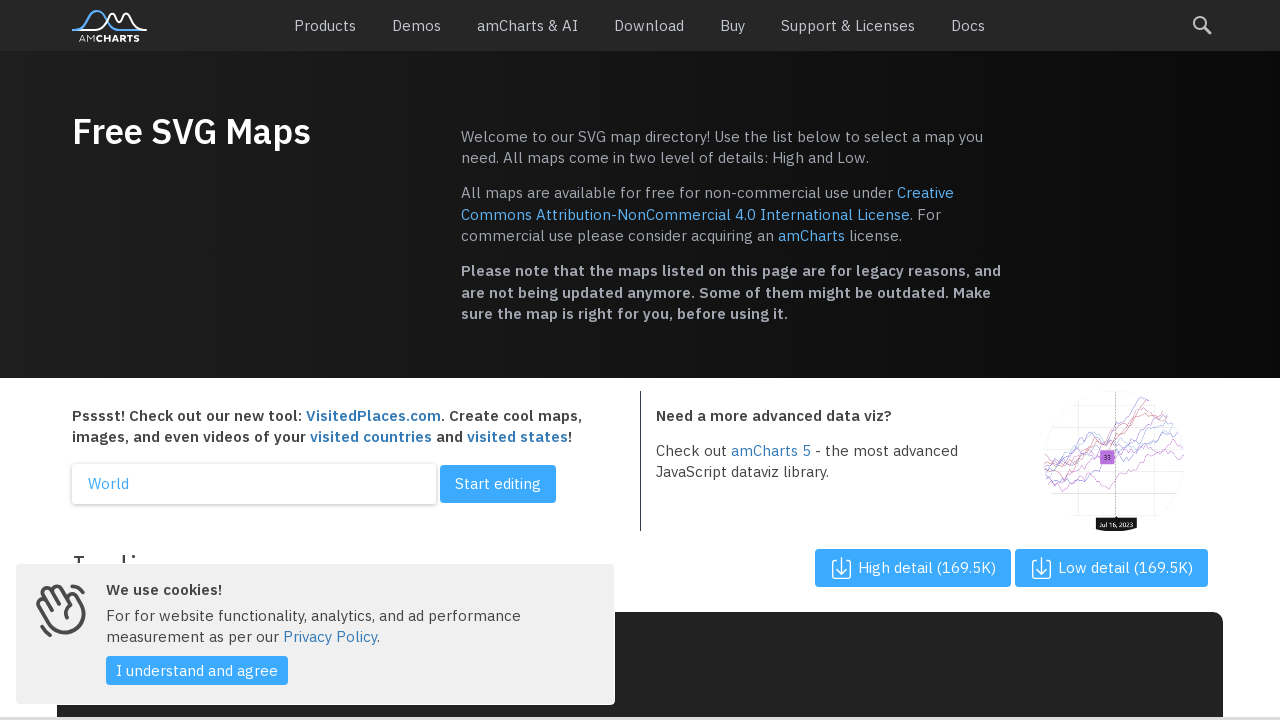

Navigated to India SVG map page
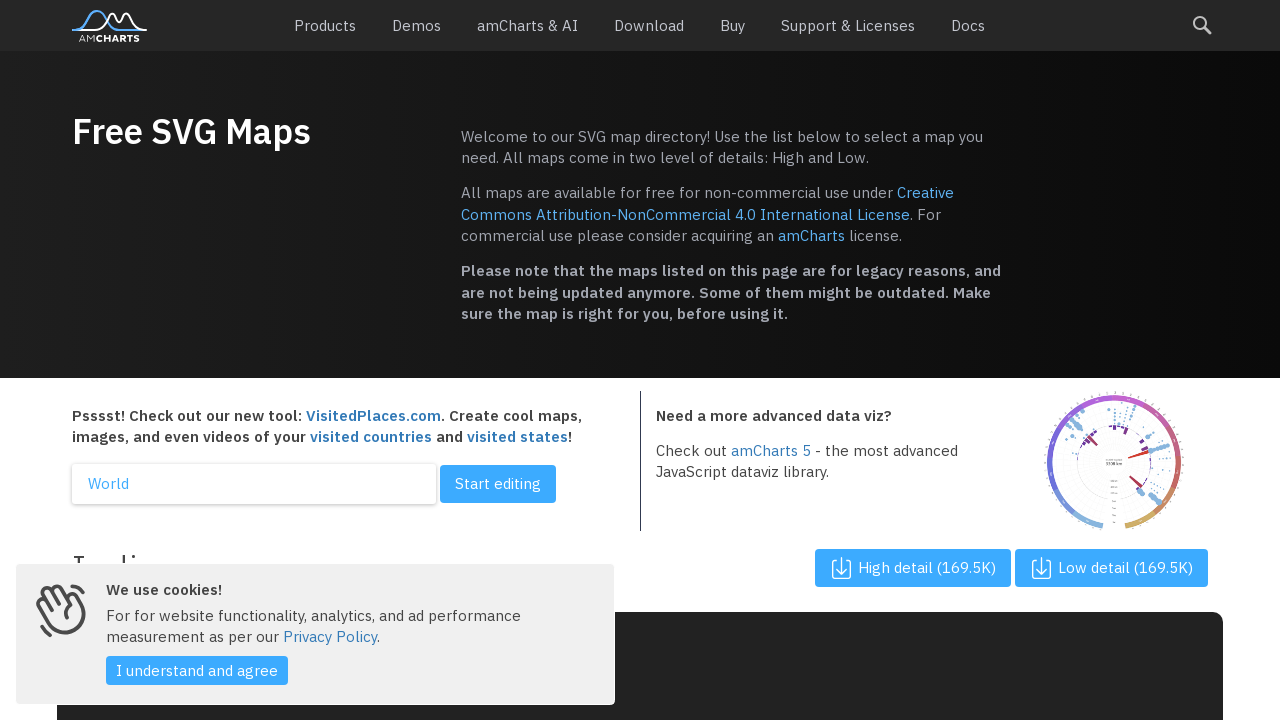

SVG map loaded and is visible
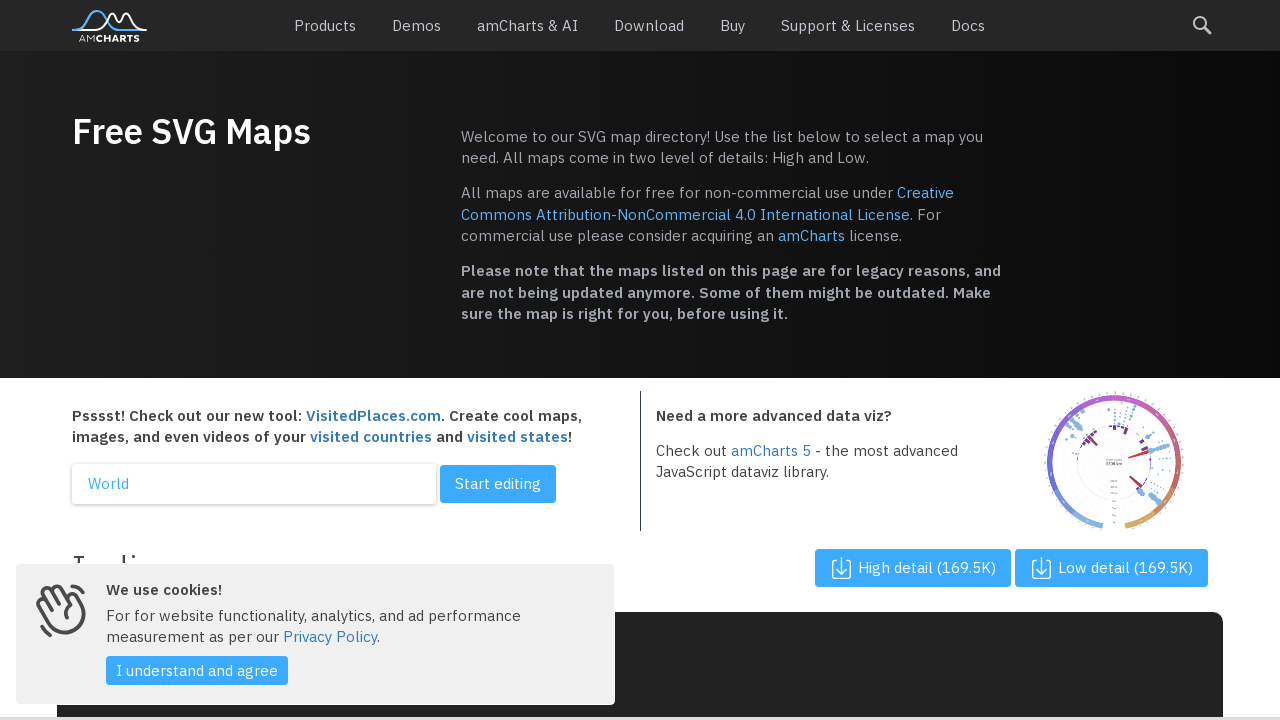

Located all state path elements in SVG
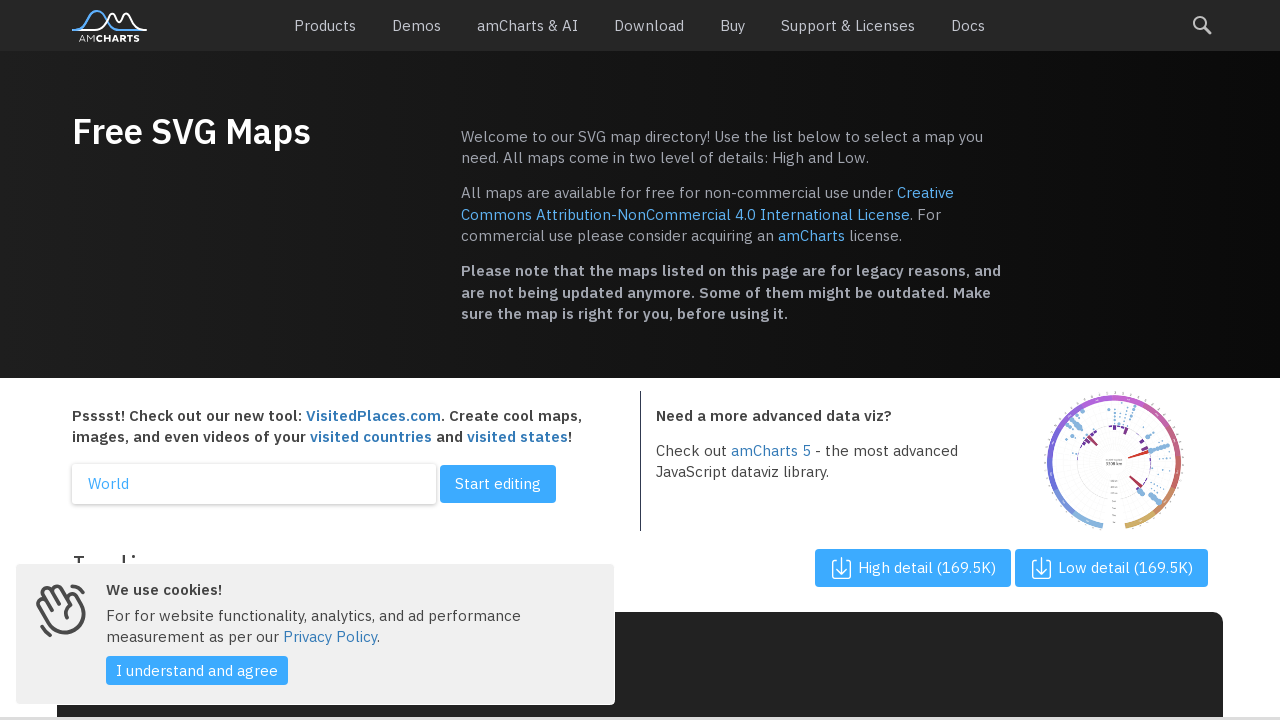

Retrieved aria-label attribute: None
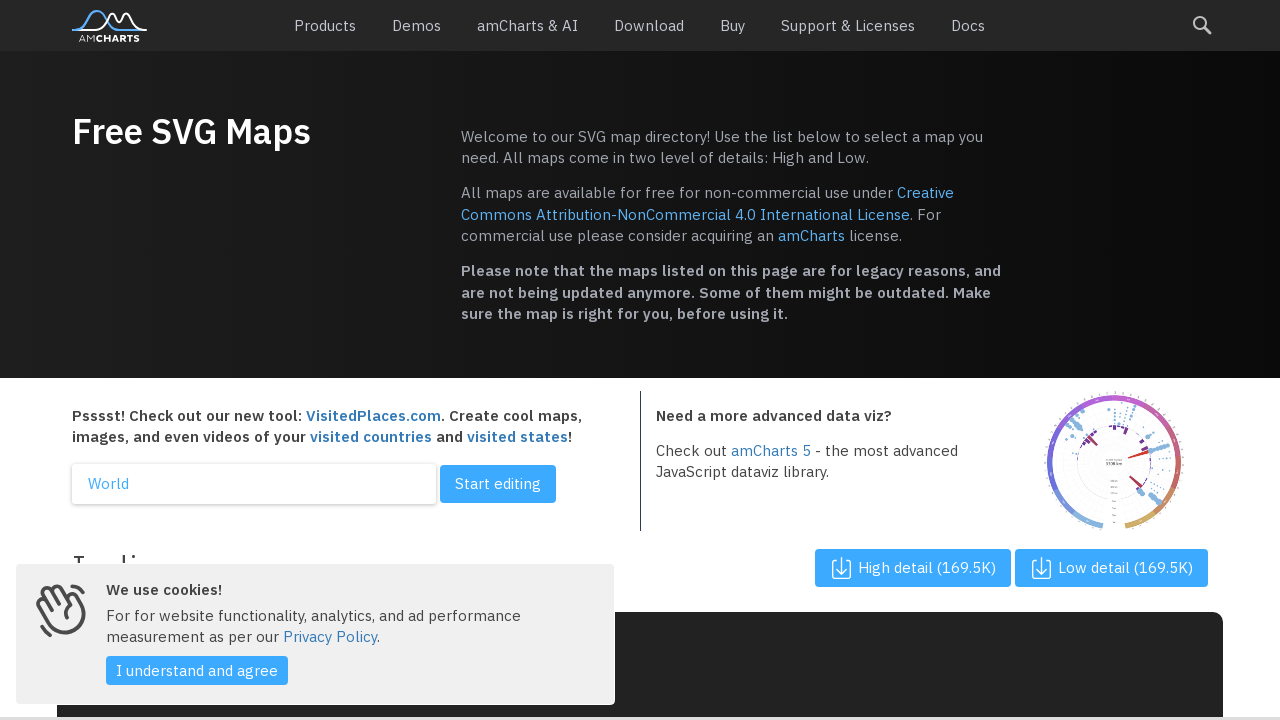

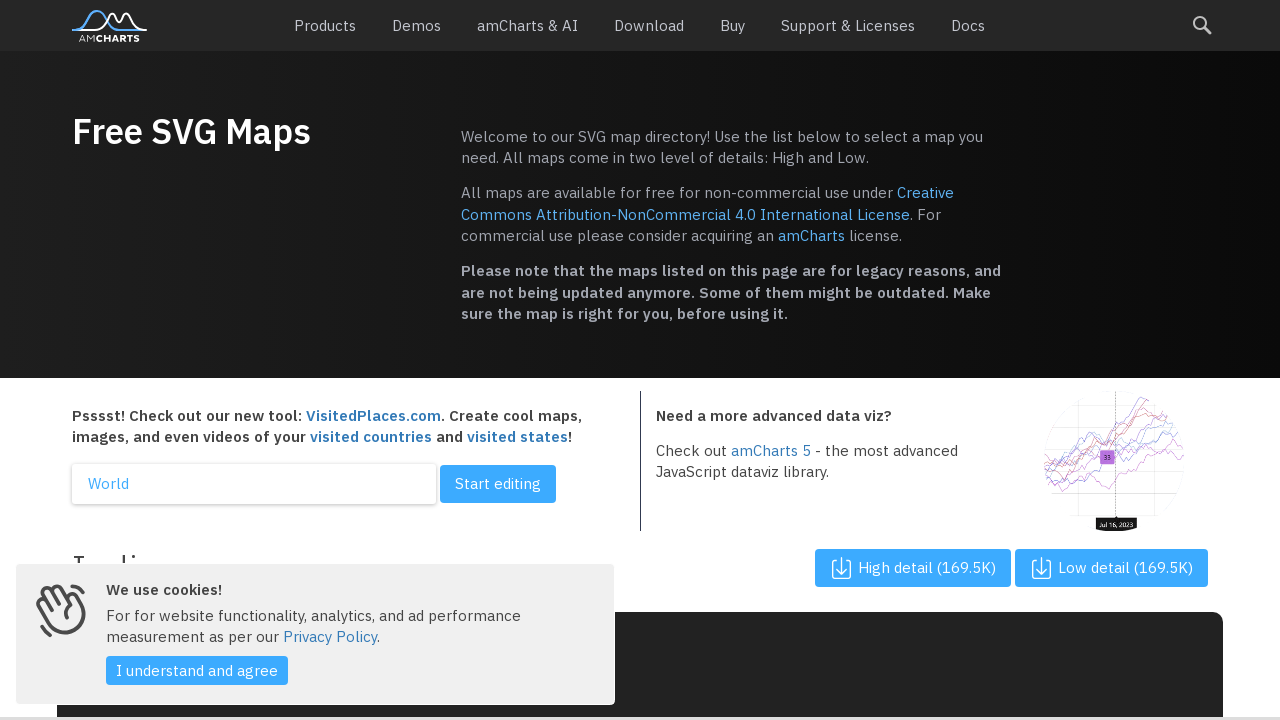